Tests that entering an invalid character in the first number field triggers an appropriate error message when performing a subtraction operation.

Starting URL: https://testsheepnz.github.io/BasicCalculator

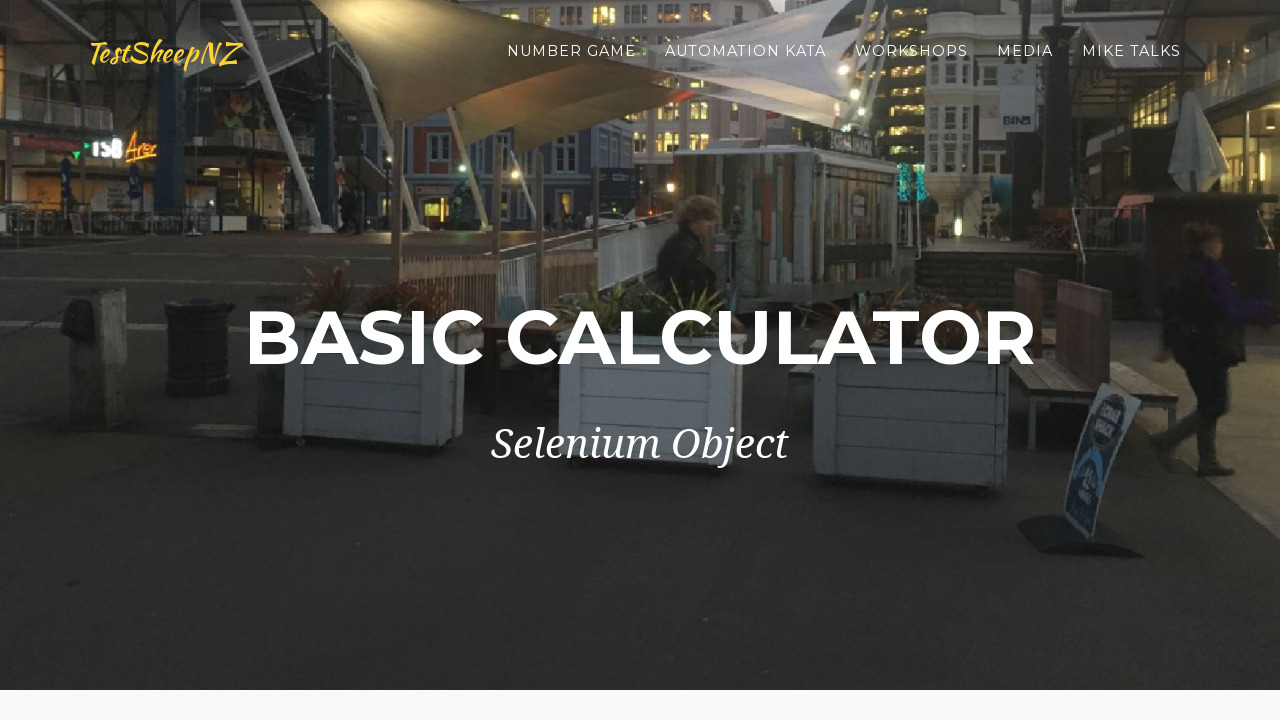

Selected build option 5 on #selectBuild
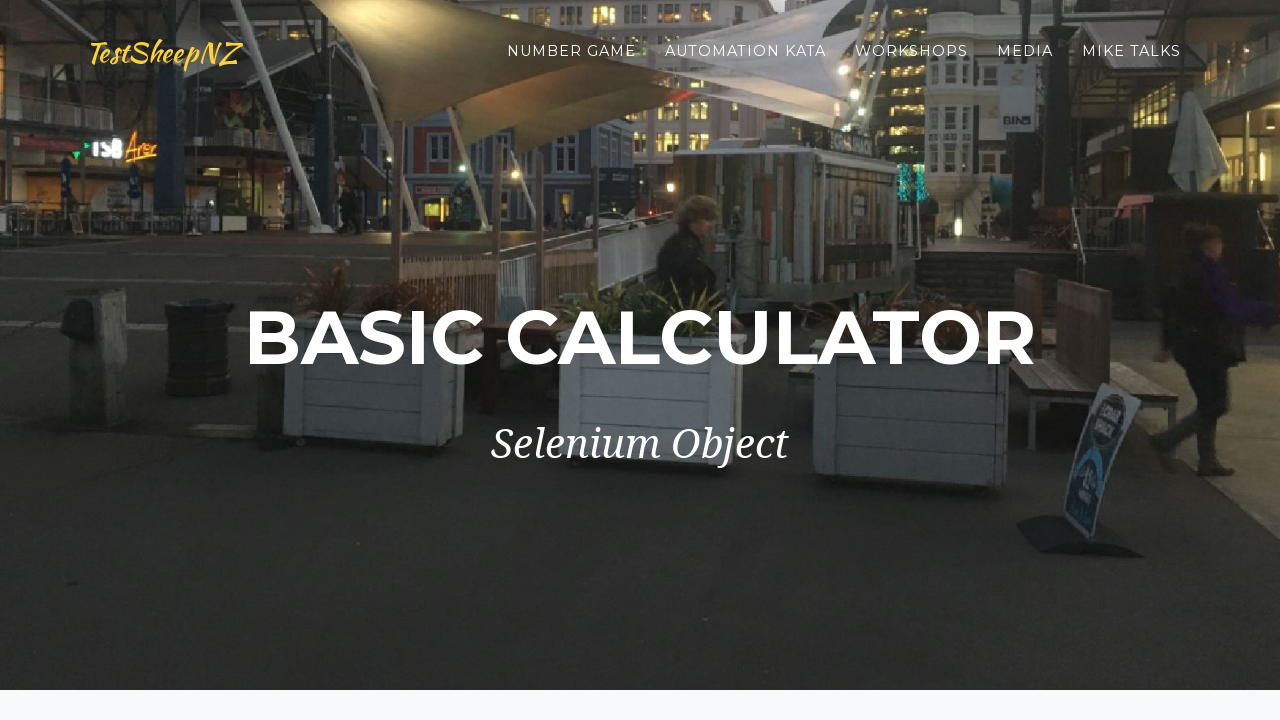

Clicked first number field at (474, 361) on #number1Field
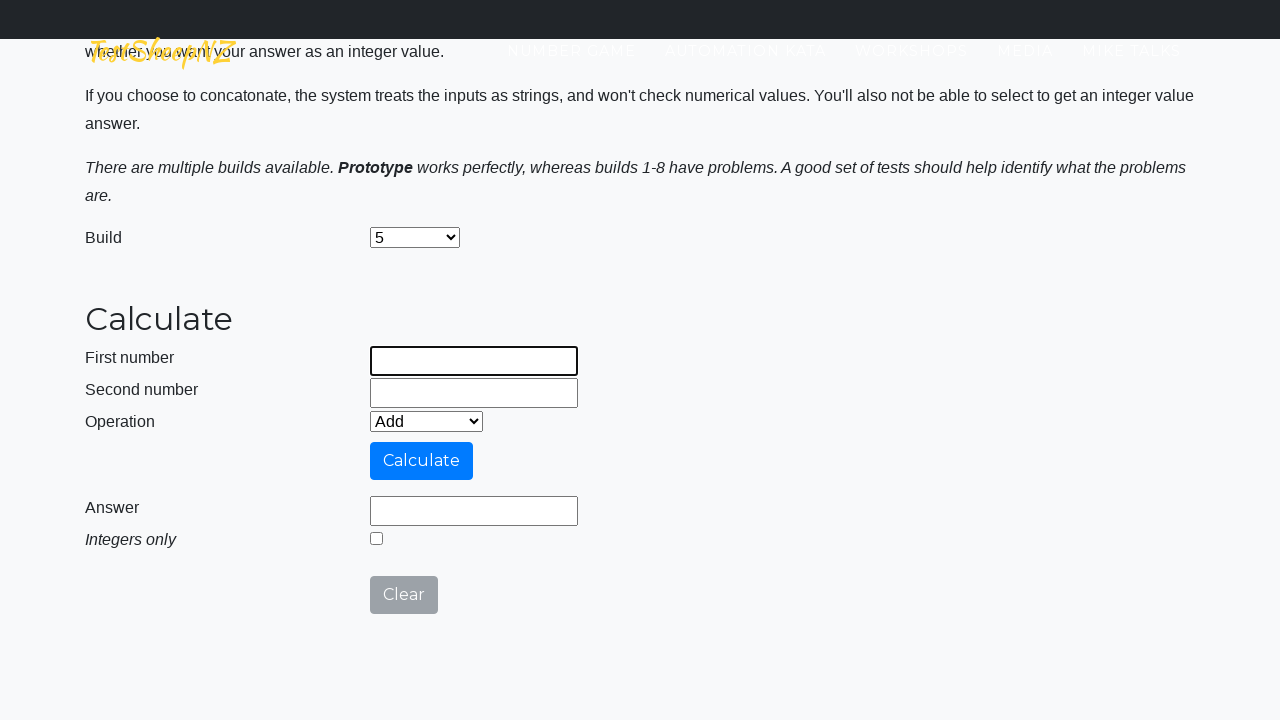

Entered invalid character '@' in first number field on #number1Field
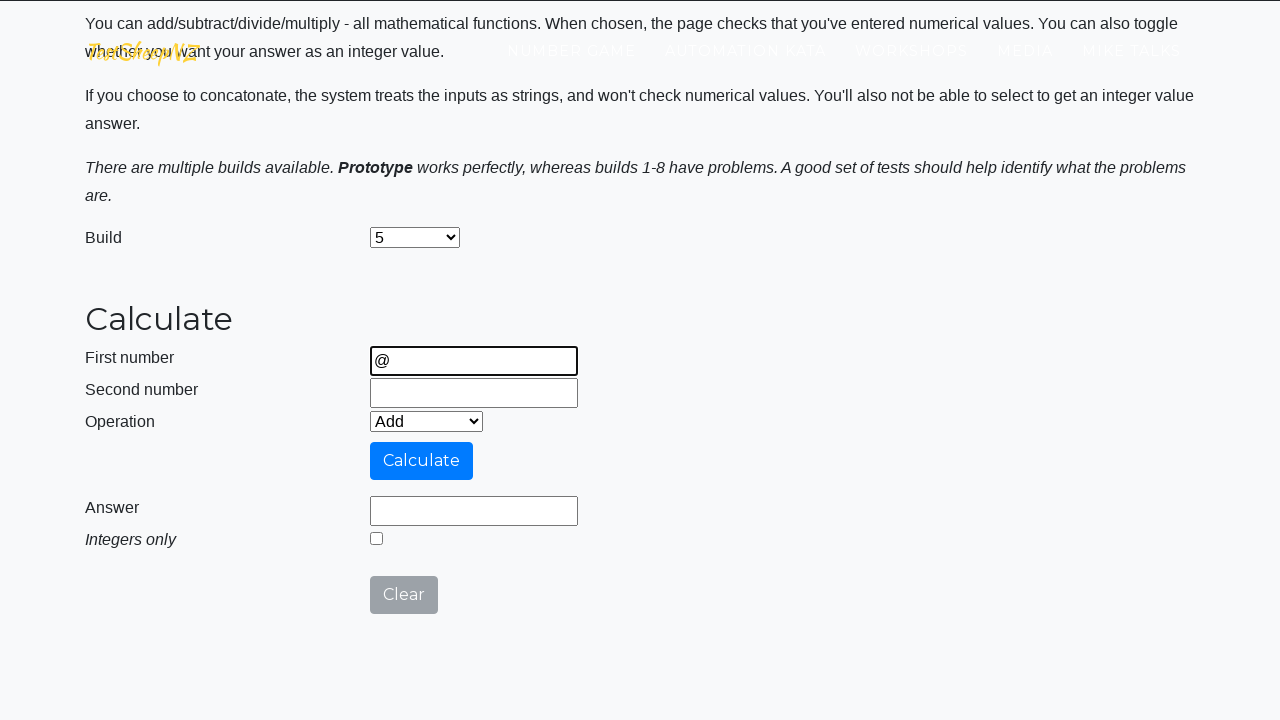

Clicked second number field at (474, 393) on #number2Field
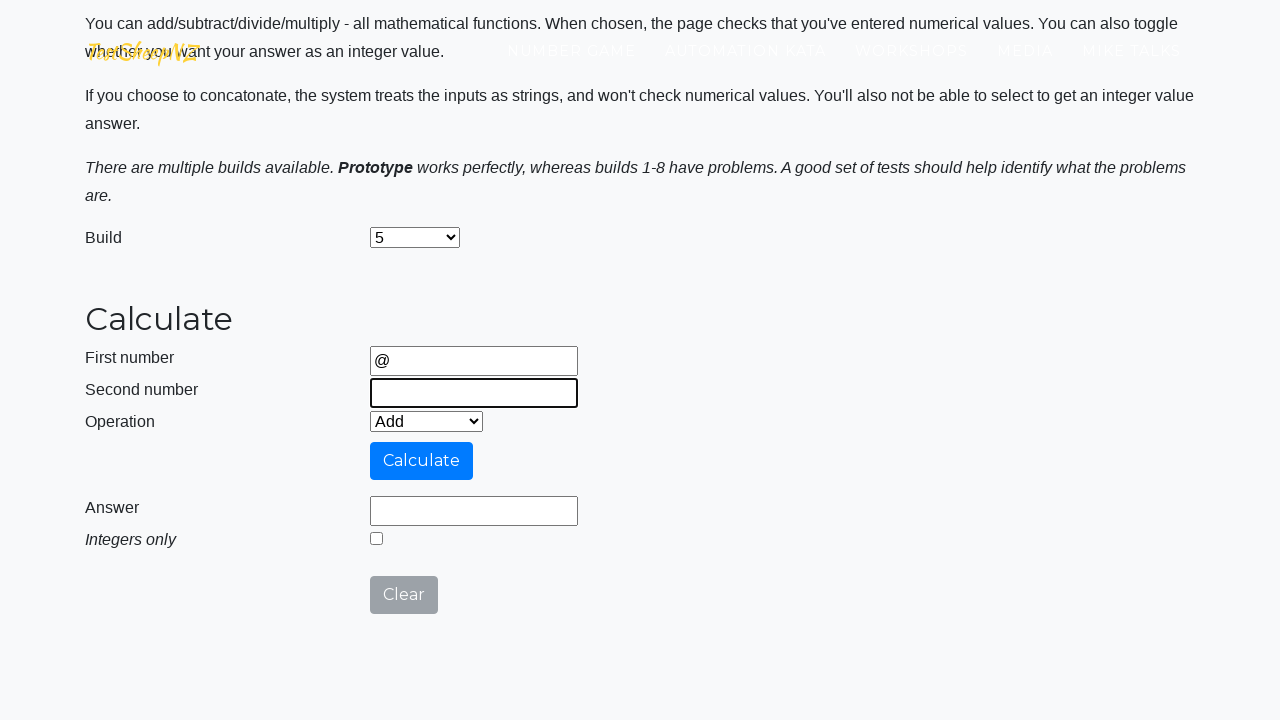

Entered valid number '4' in second number field on #number2Field
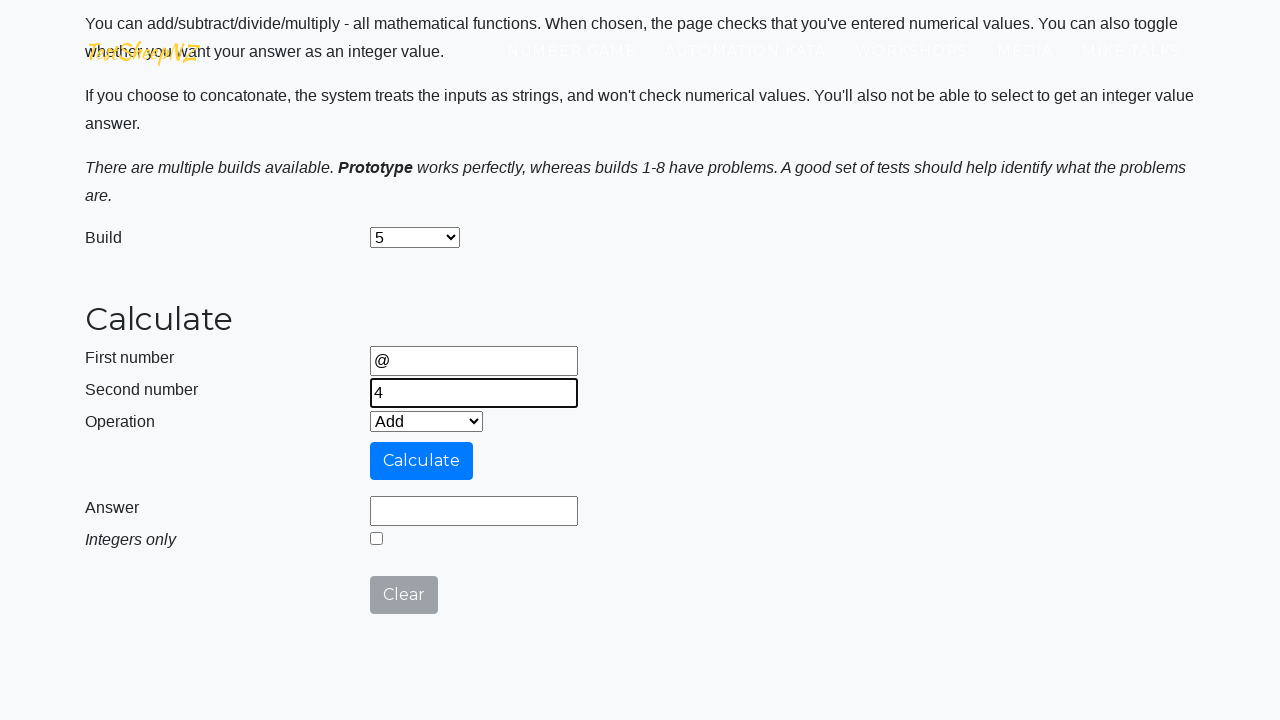

Selected subtract operation on #selectOperationDropdown
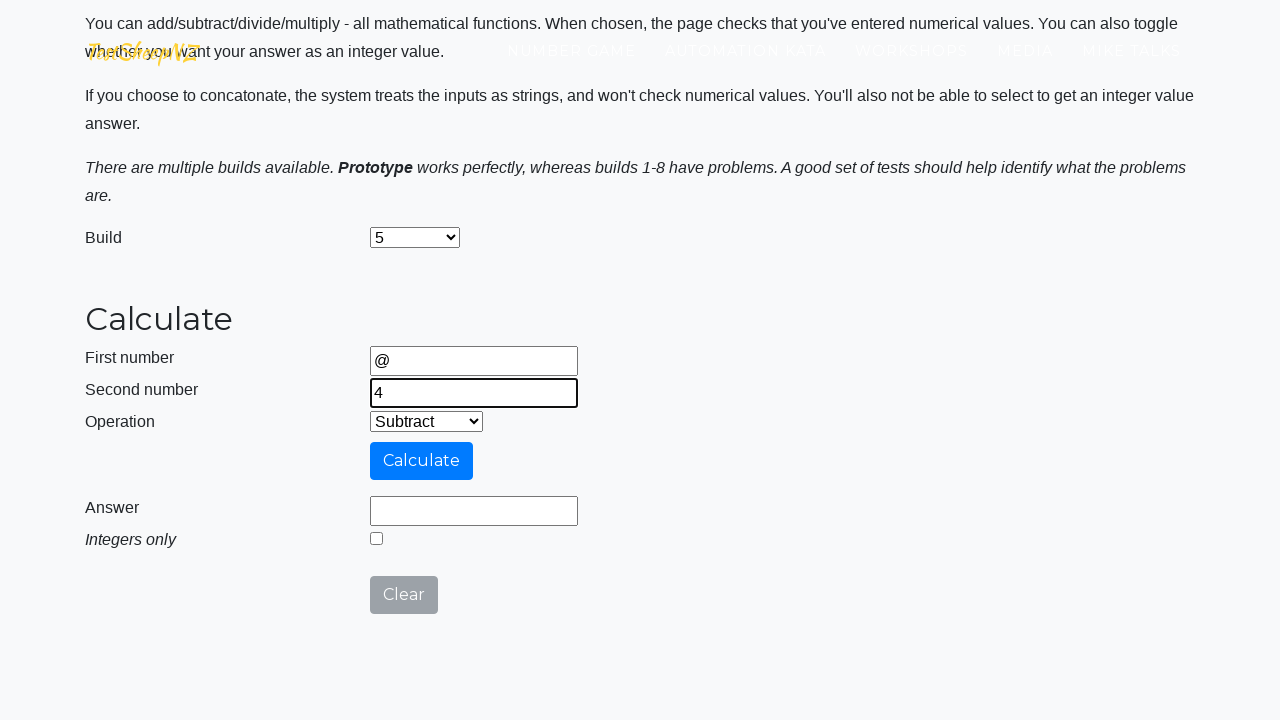

Clicked calculate button at (422, 461) on #calculateButton
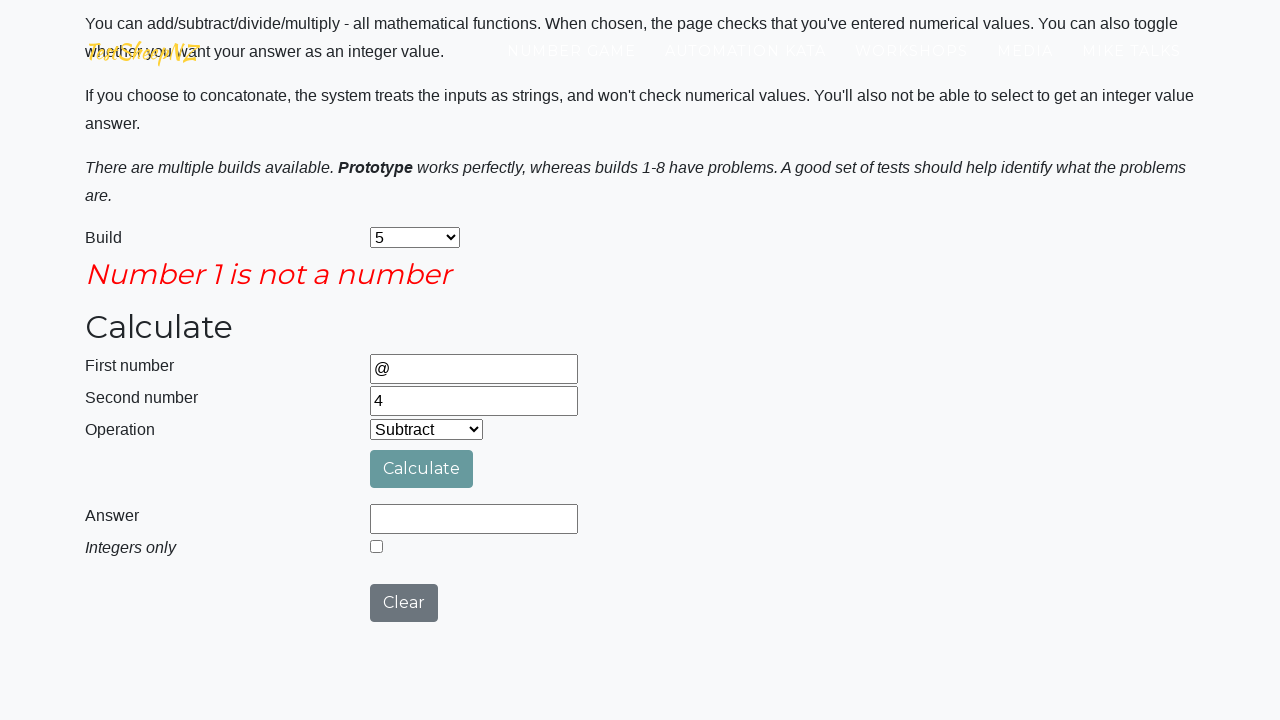

Error message field appeared confirming validation error
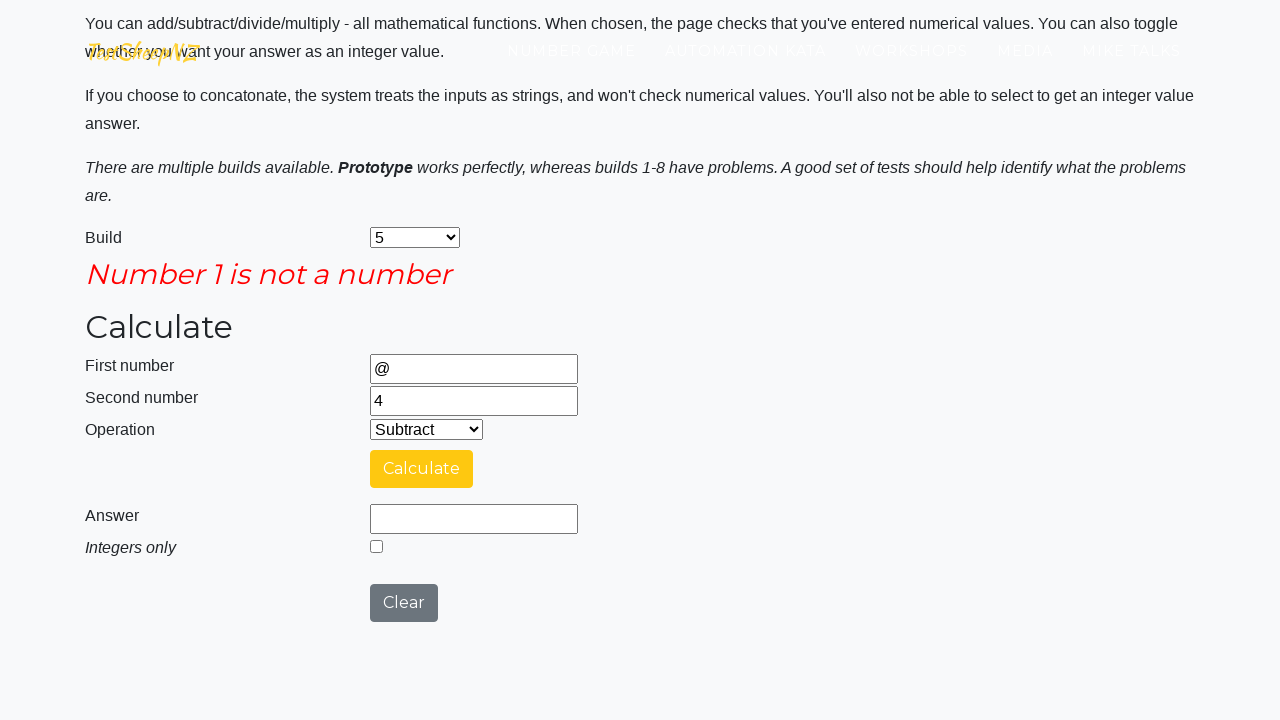

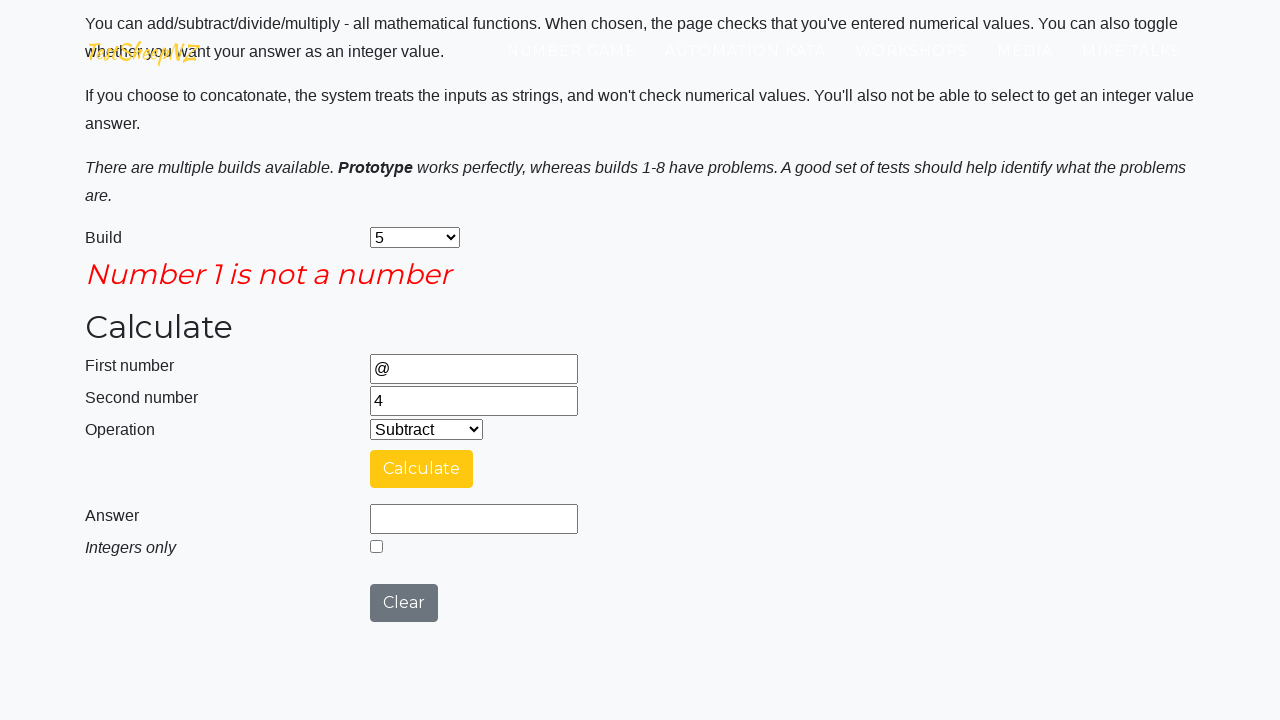